Tests that submitting a blank registration form displays validation errors.

Starting URL: https://www.redmine.org/

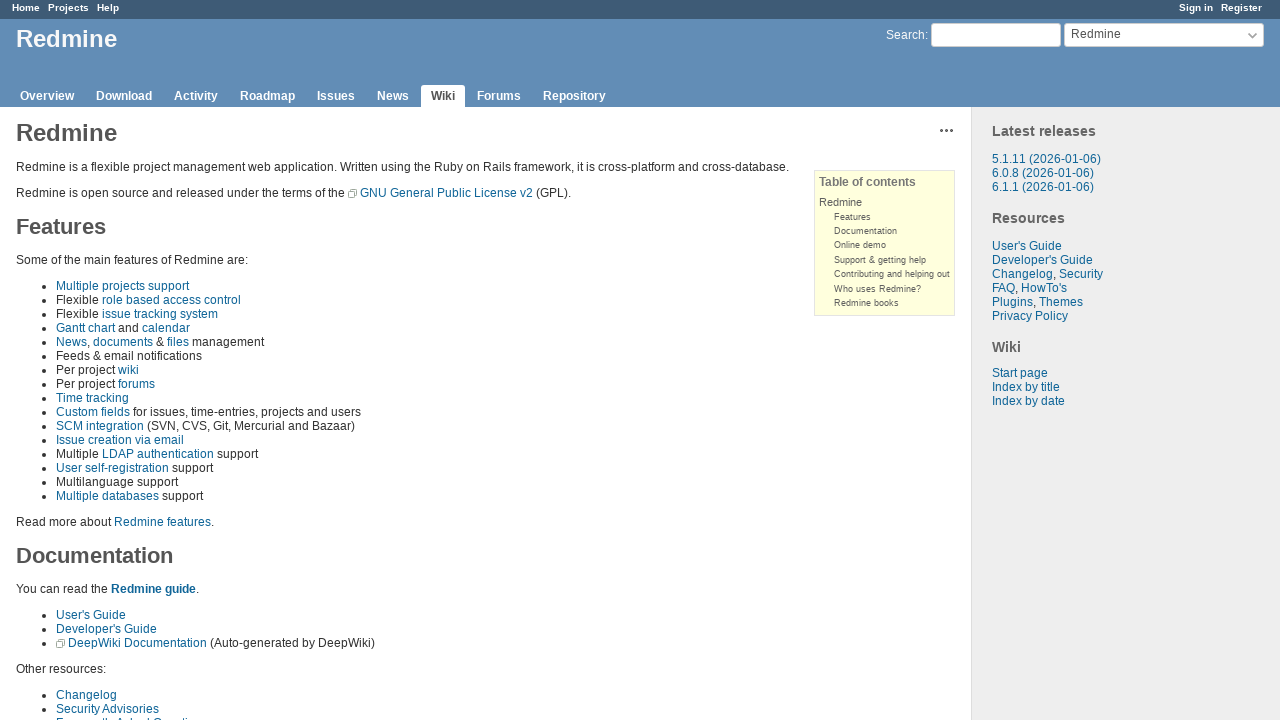

Clicked on the register link at (1242, 8) on [href="/account/register"]
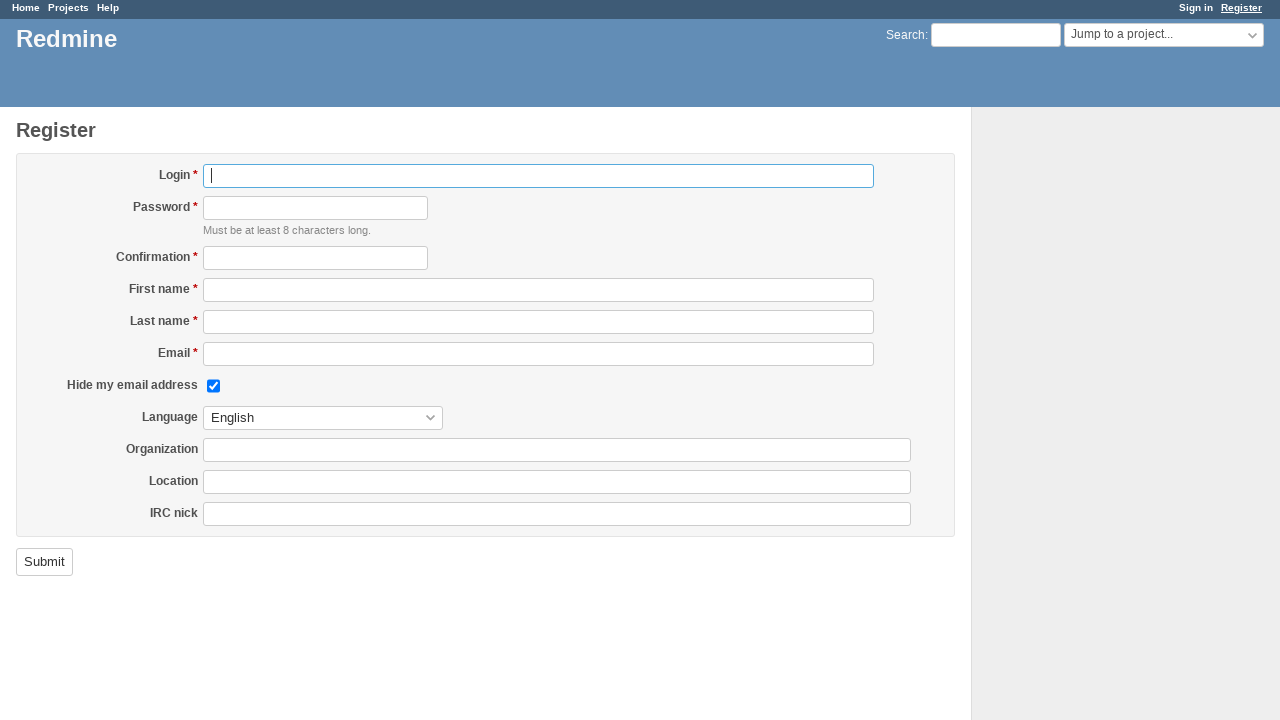

Submitted the blank registration form at (44, 562) on [type="submit"]
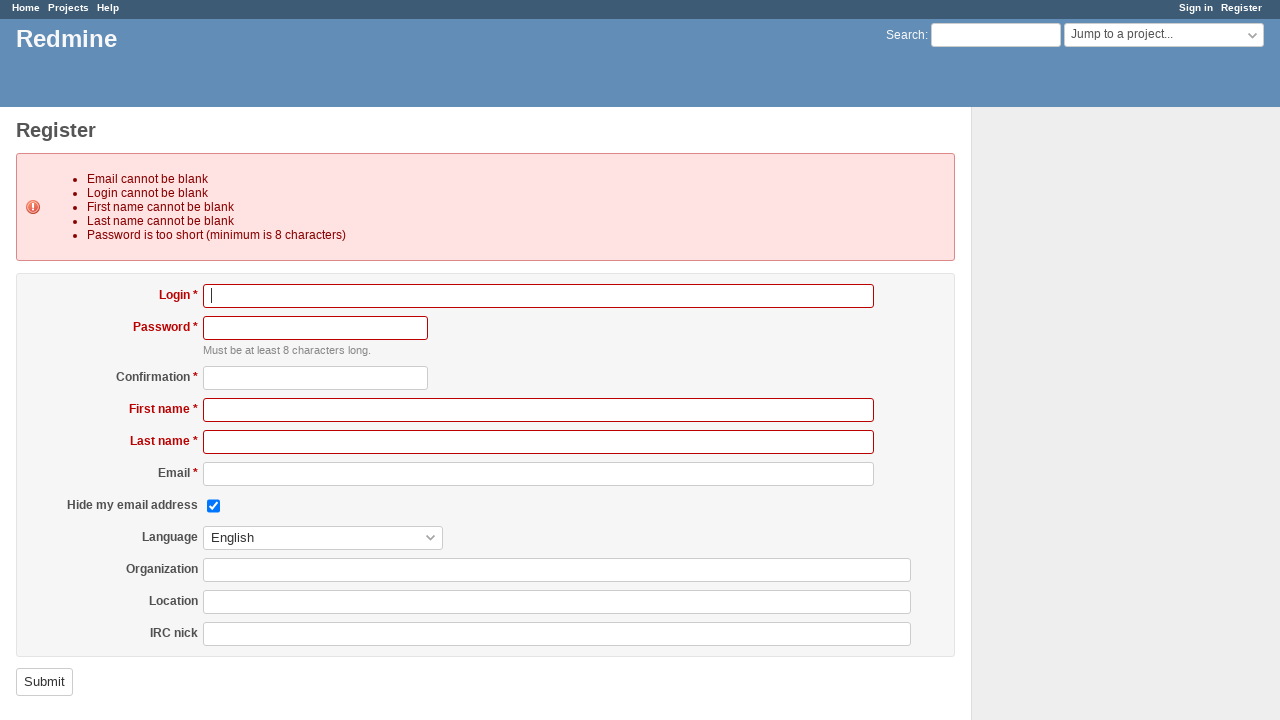

Validation error explanation is displayed
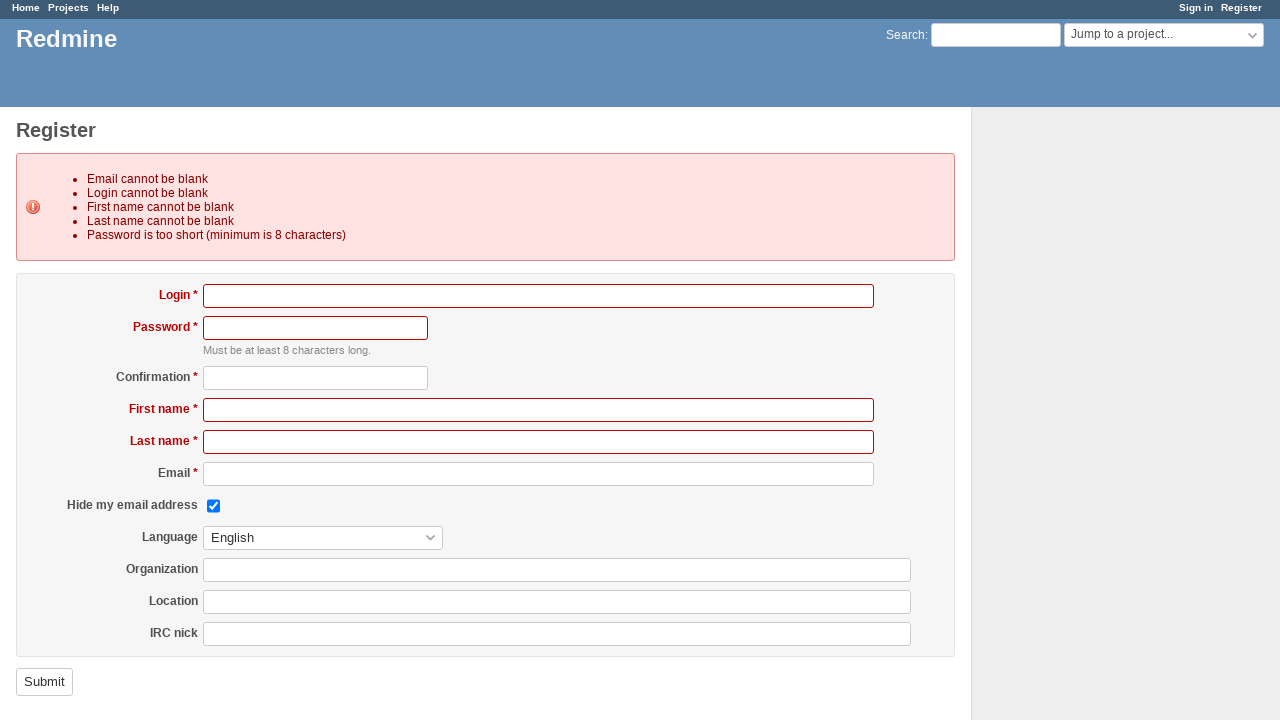

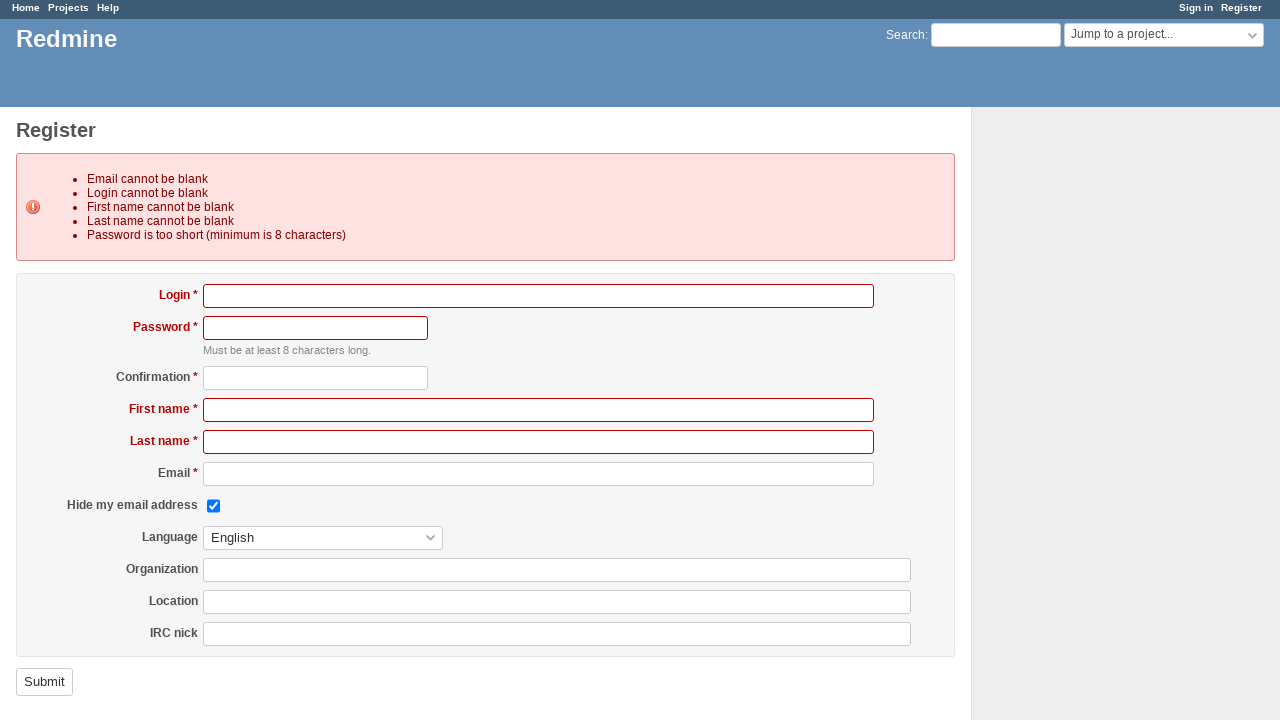